Tests filtering to display only completed items

Starting URL: https://demo.playwright.dev/todomvc

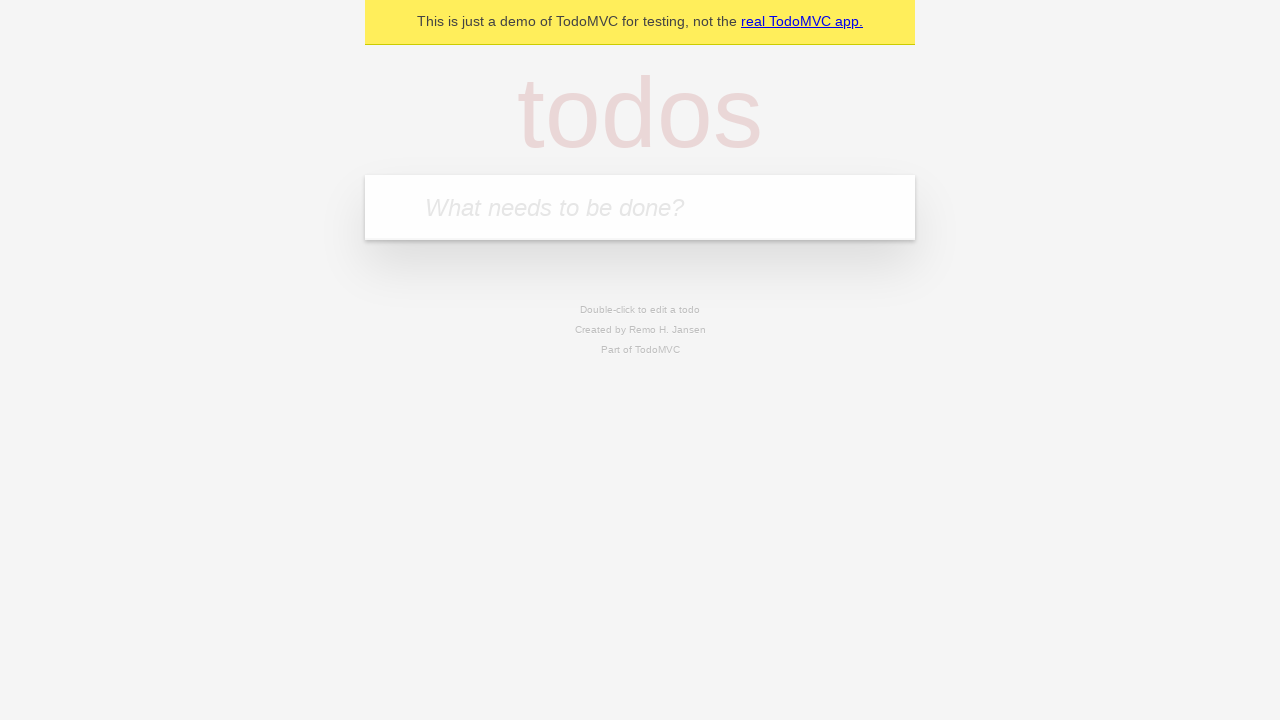

Filled todo input with 'watch monty python' on internal:attr=[placeholder="What needs to be done?"i]
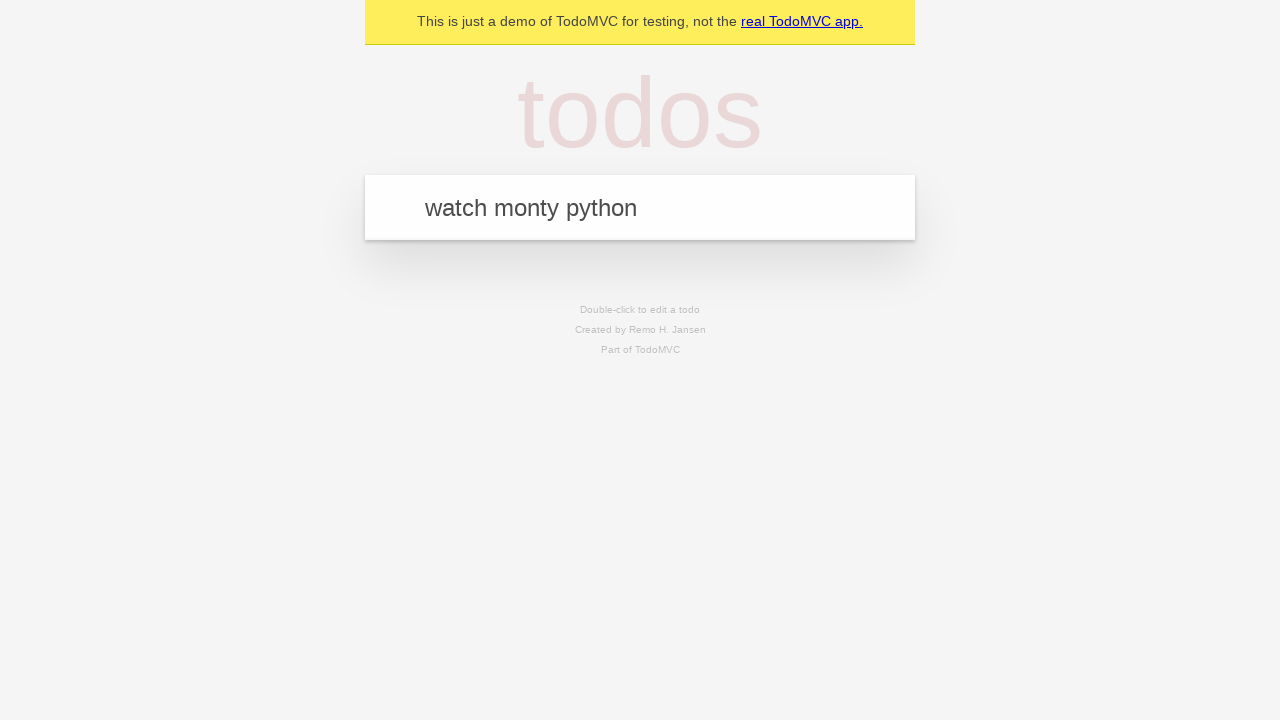

Pressed Enter to add 'watch monty python' to the todo list on internal:attr=[placeholder="What needs to be done?"i]
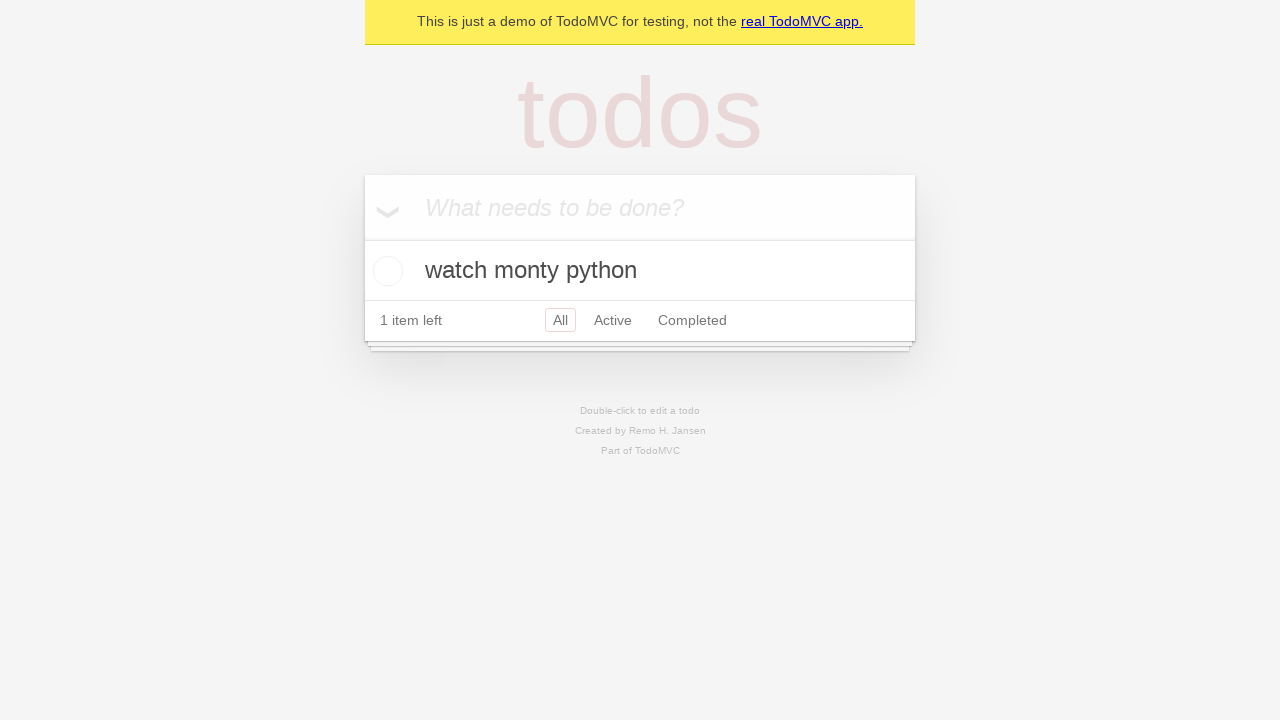

Filled todo input with 'feed the cat' on internal:attr=[placeholder="What needs to be done?"i]
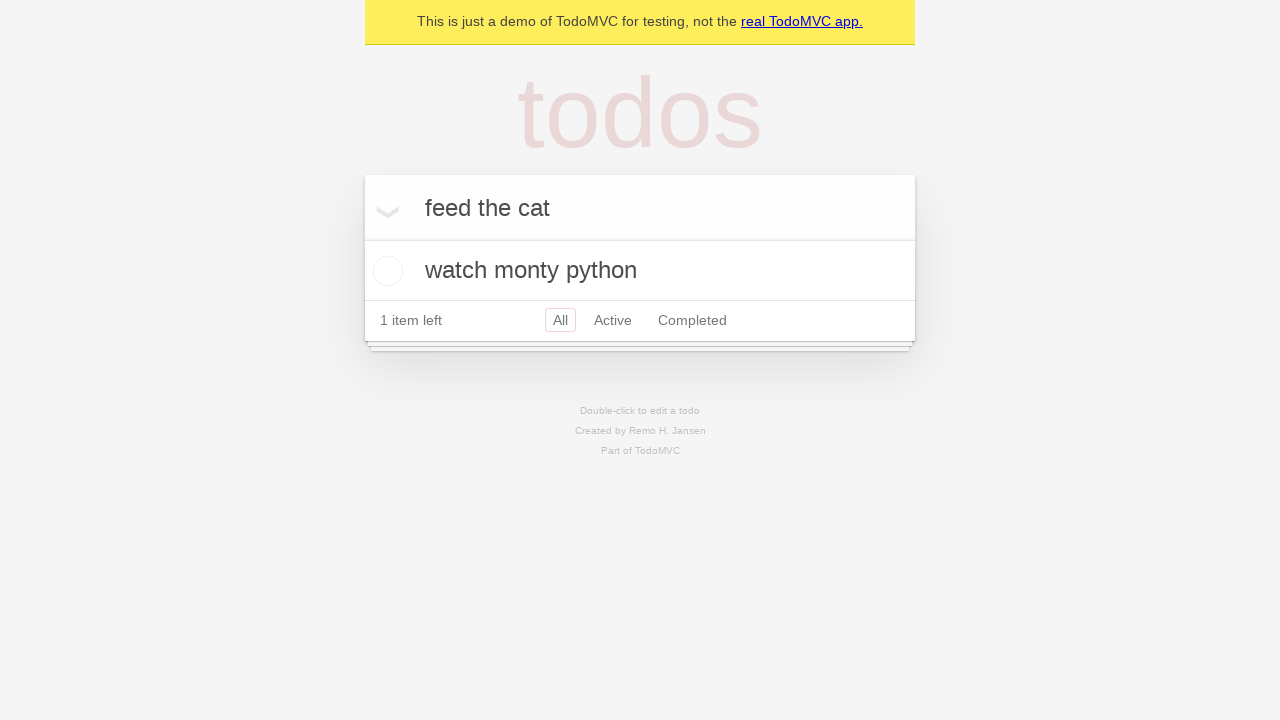

Pressed Enter to add 'feed the cat' to the todo list on internal:attr=[placeholder="What needs to be done?"i]
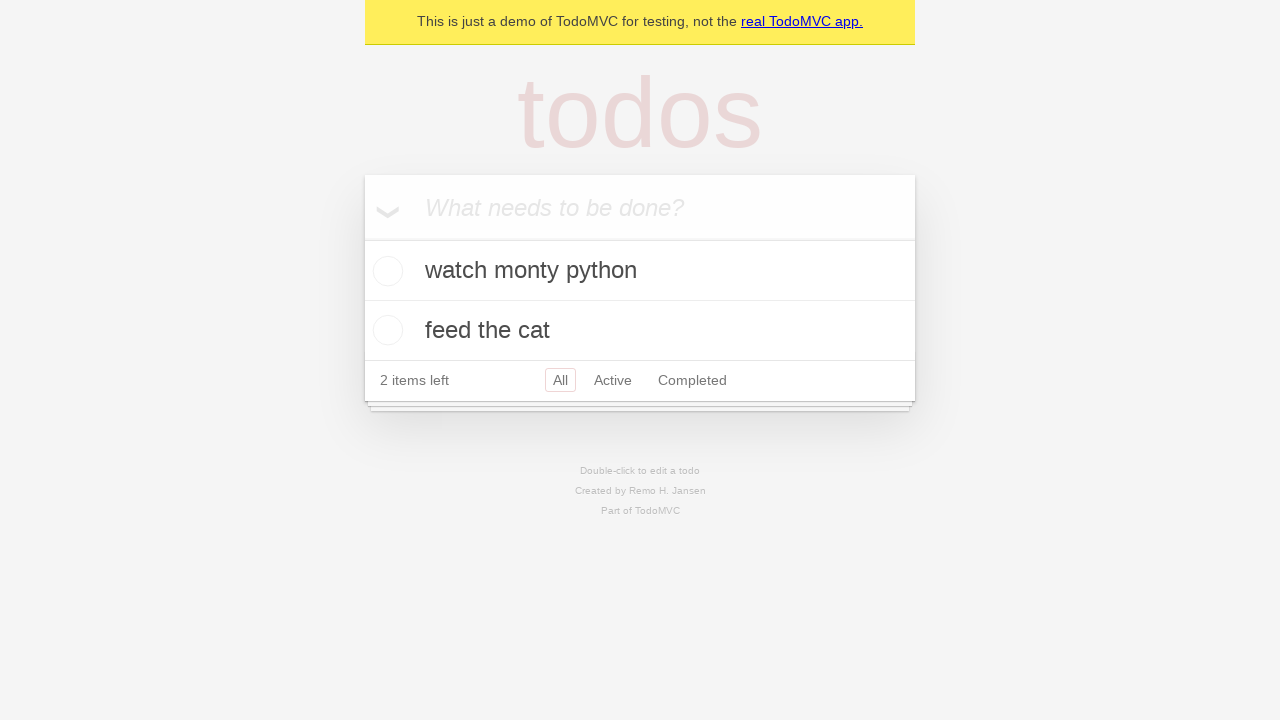

Filled todo input with 'book a doctors appointment' on internal:attr=[placeholder="What needs to be done?"i]
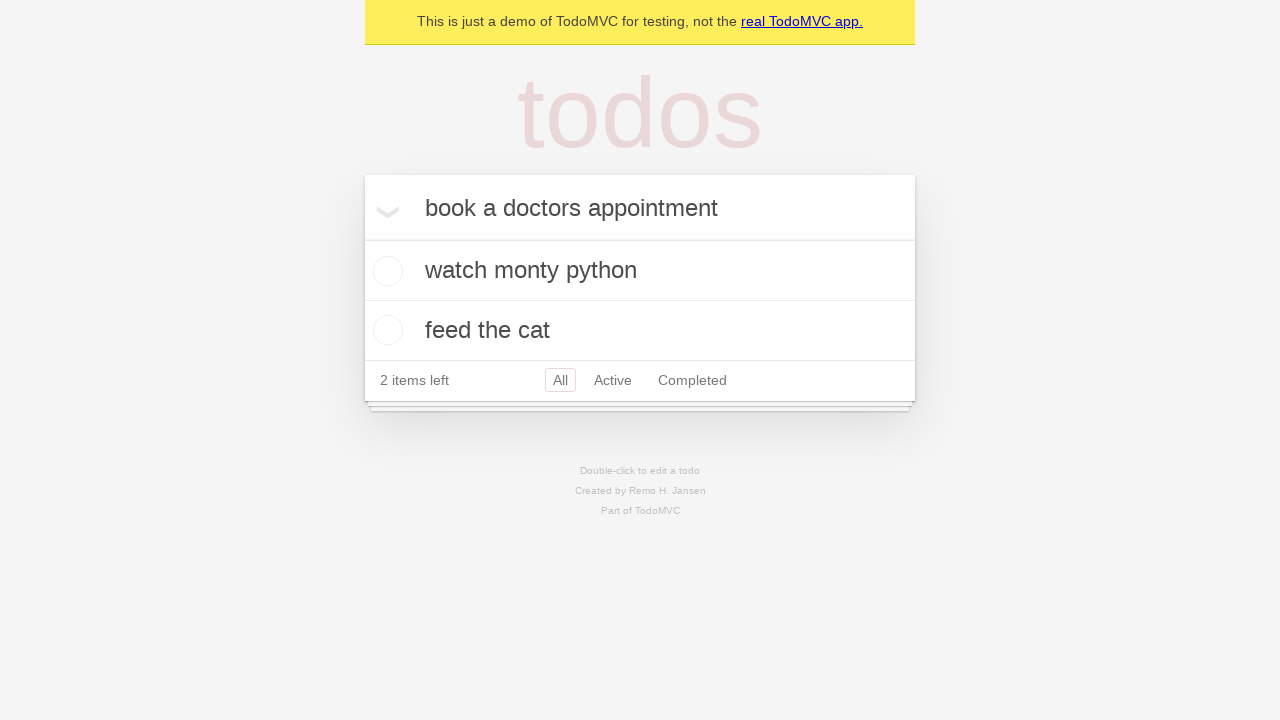

Pressed Enter to add 'book a doctors appointment' to the todo list on internal:attr=[placeholder="What needs to be done?"i]
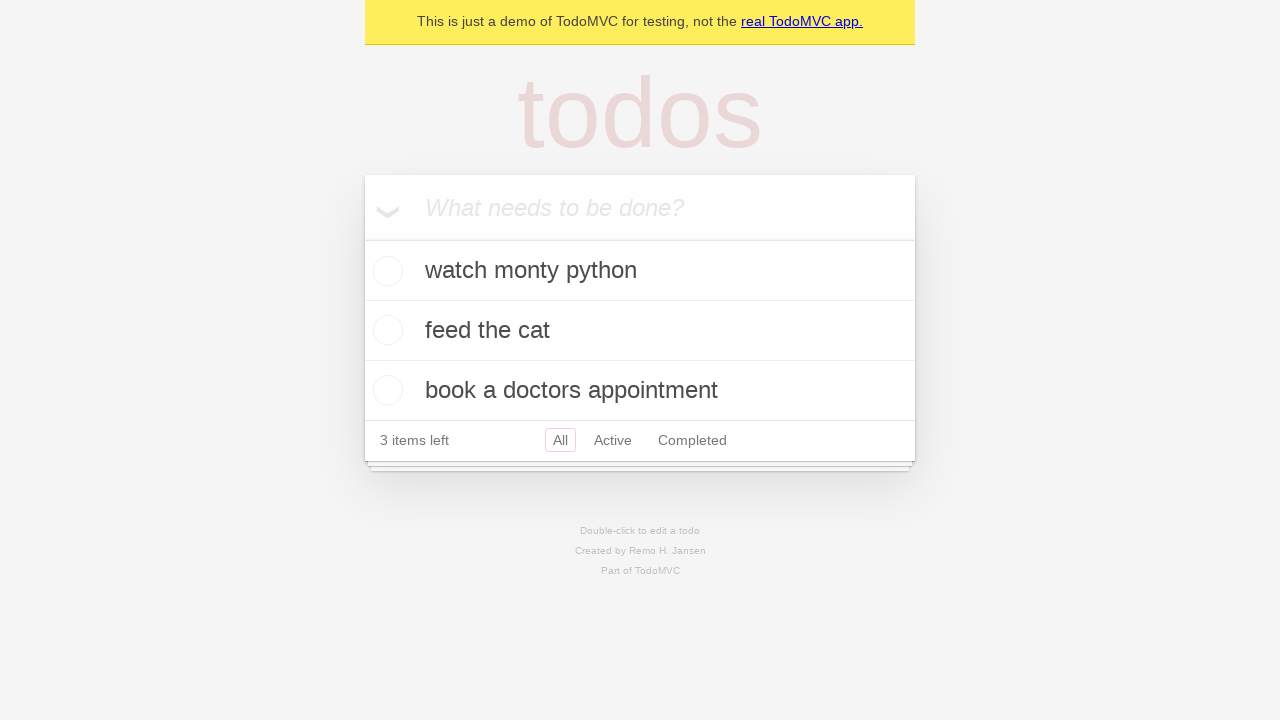

Checked the second todo item as completed at (385, 330) on internal:testid=[data-testid="todo-item"s] >> nth=1 >> internal:role=checkbox
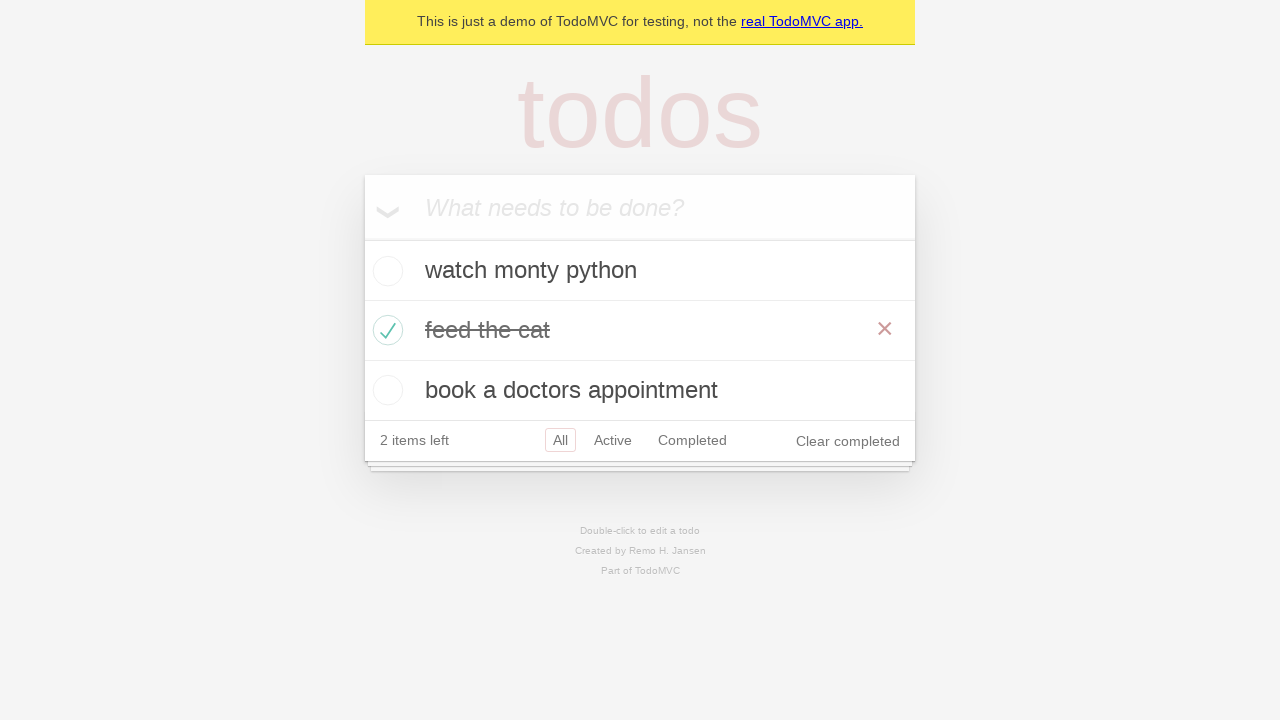

Clicked the Completed filter to display only completed items at (692, 440) on internal:role=link[name="Completed"i]
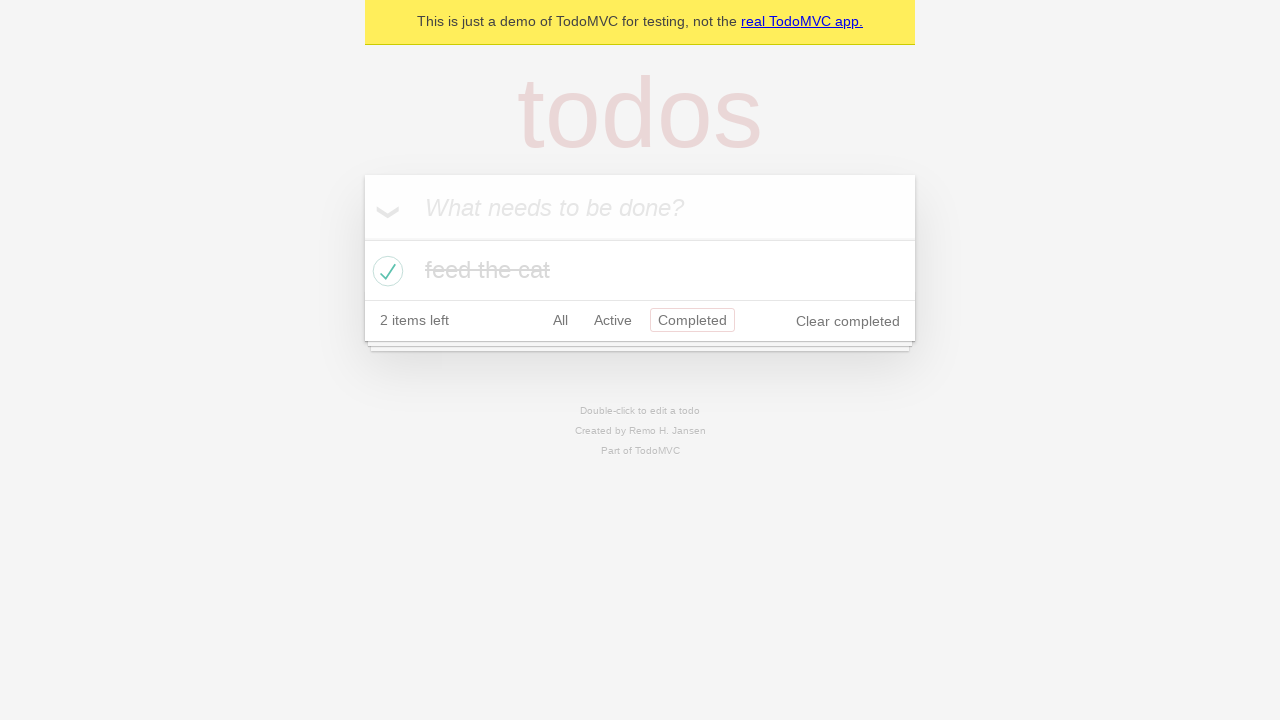

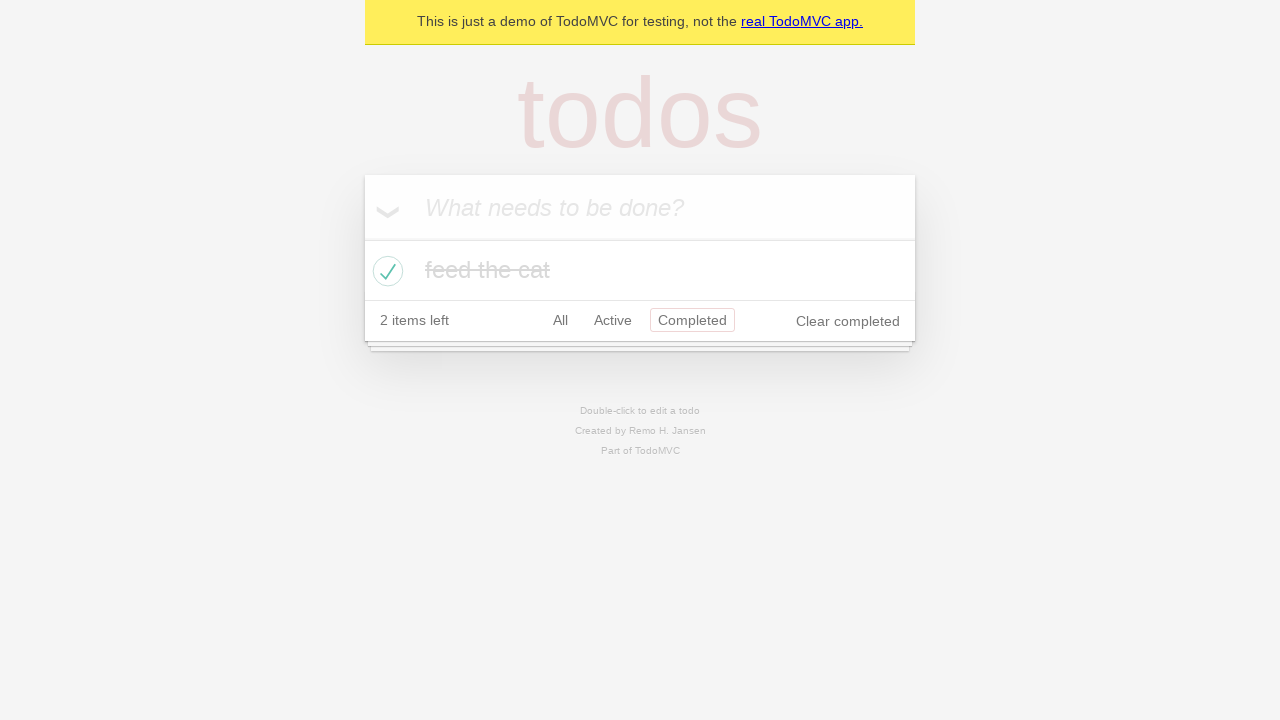